Tests scrolling functionality by scrolling down to an element using Actions moveToElement, then scrolling back up using PAGE_UP keys

Starting URL: https://practice.cydeo.com/

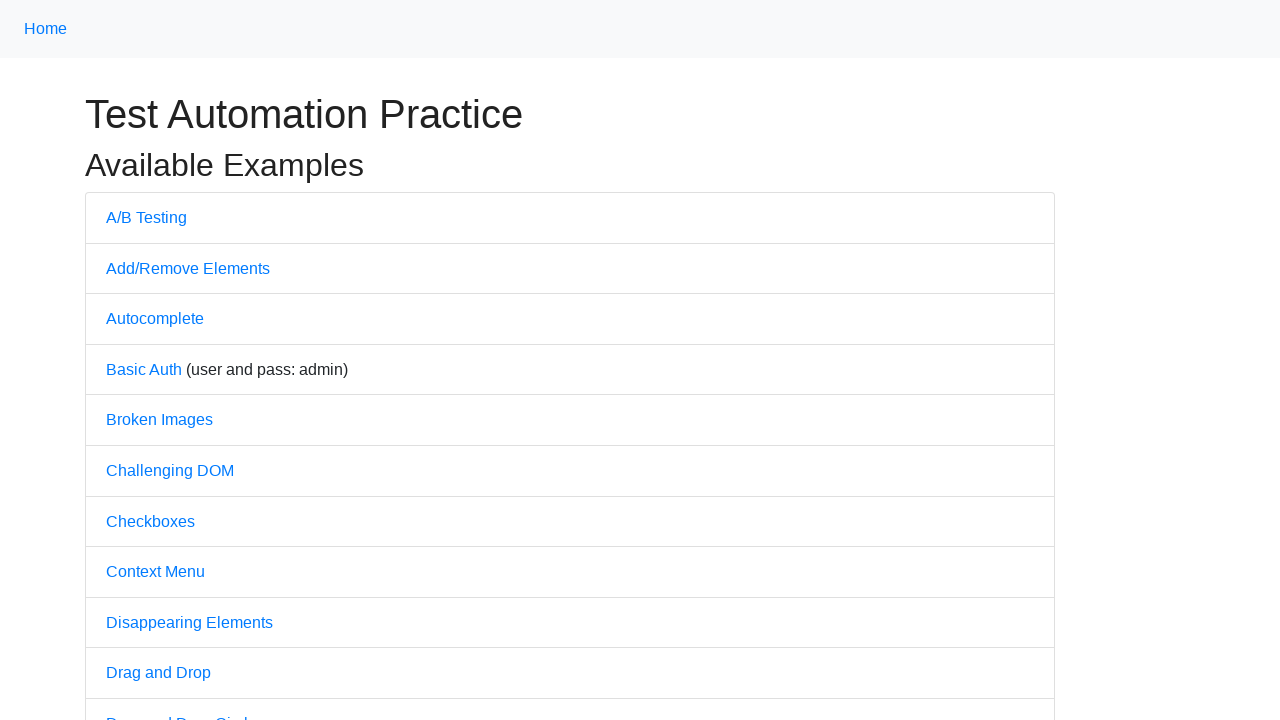

Scrolled down to CYDEO link at bottom of page
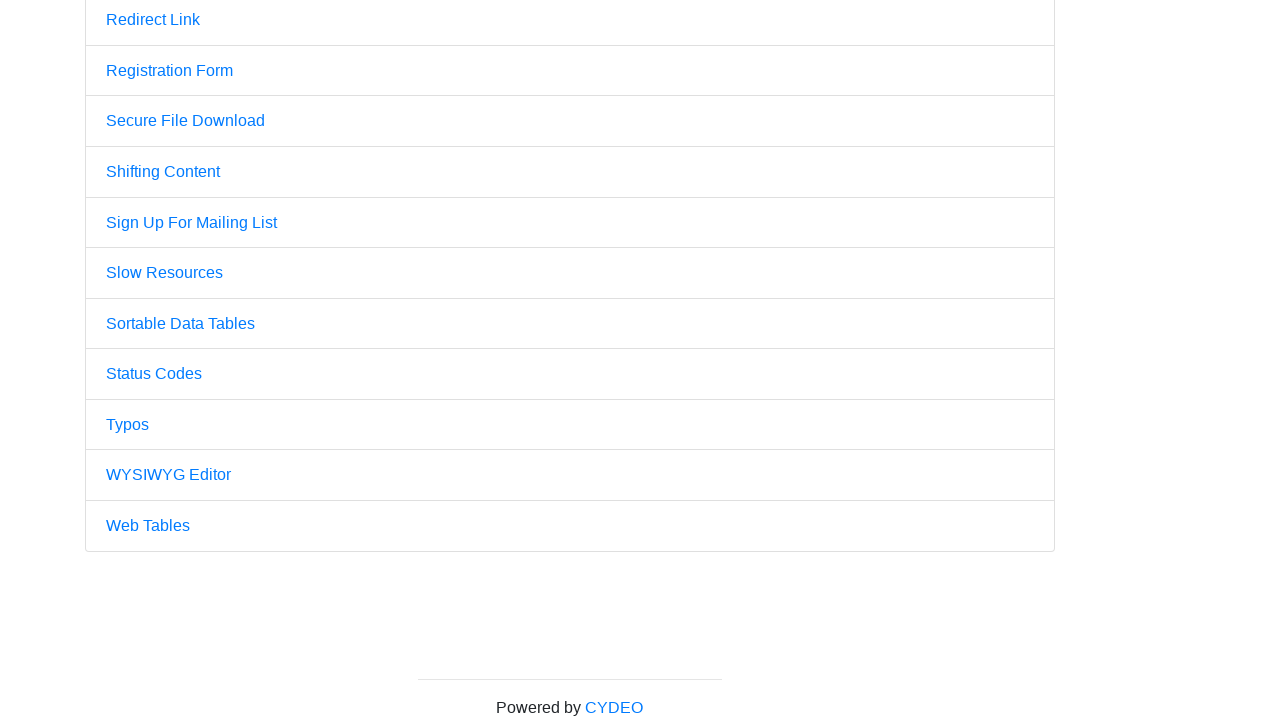

Pressed PageUp key - first scroll up
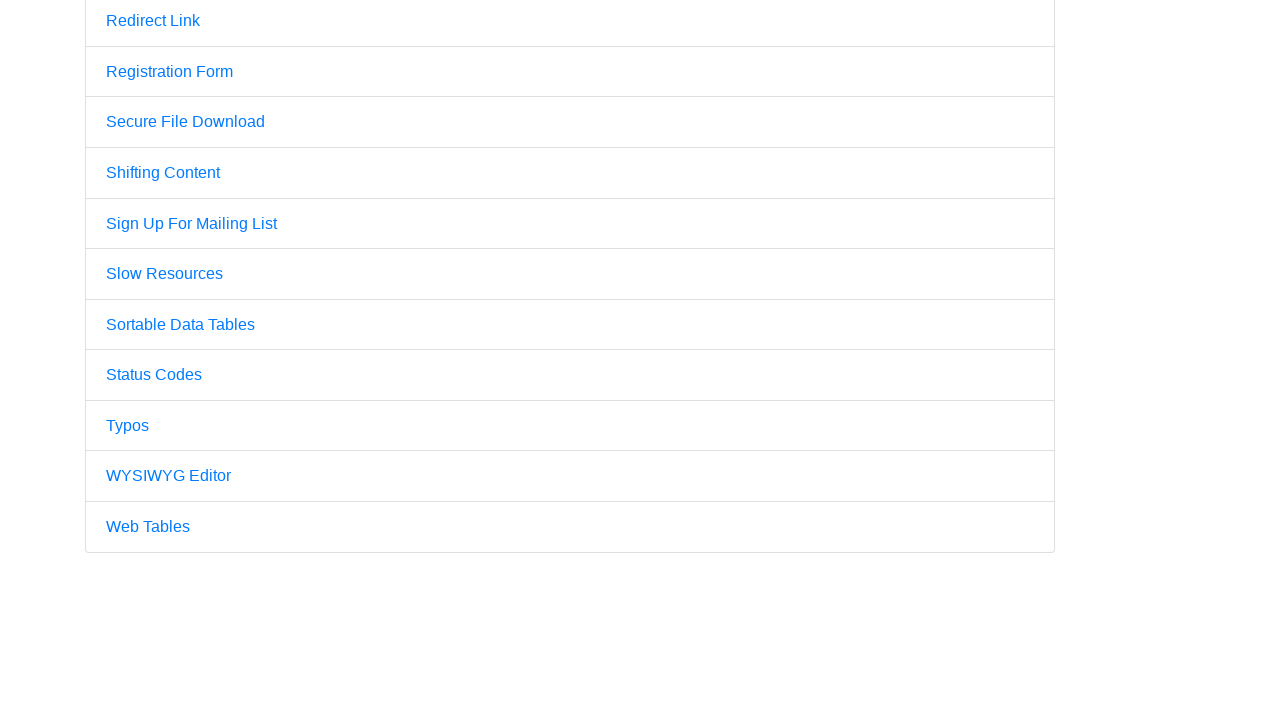

Pressed PageUp key - second scroll up
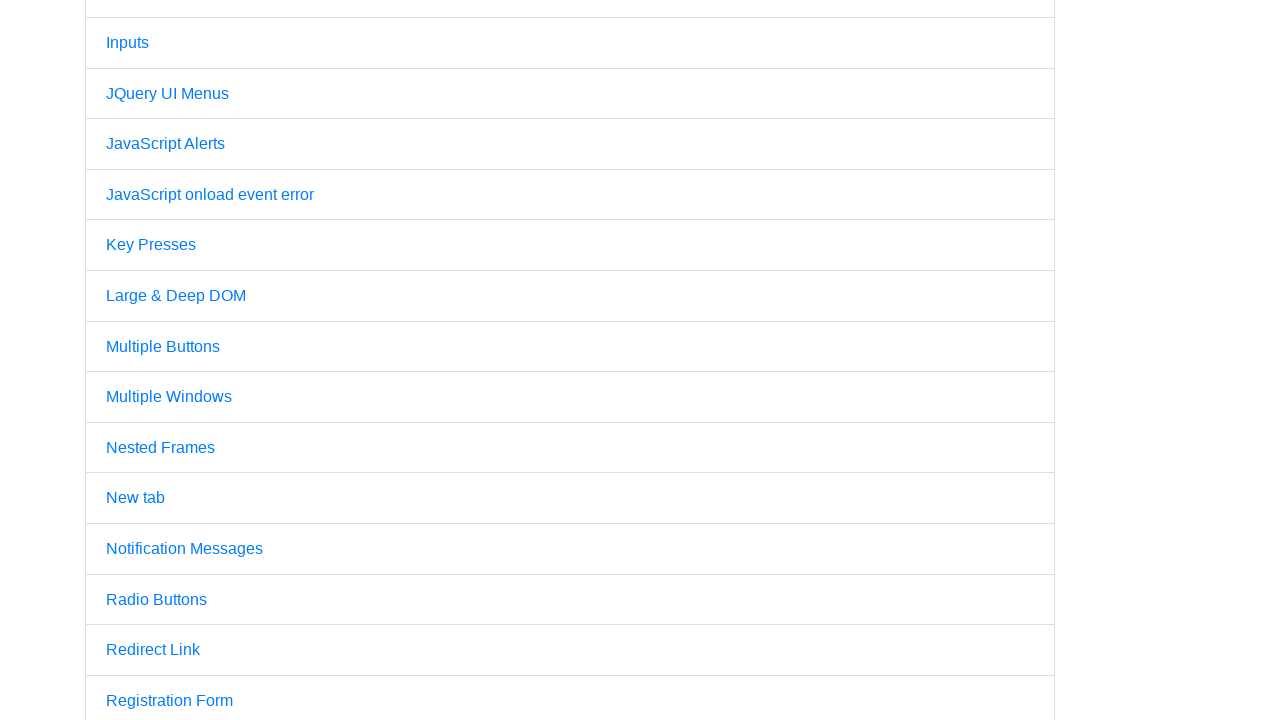

Pressed PageUp key - third scroll up
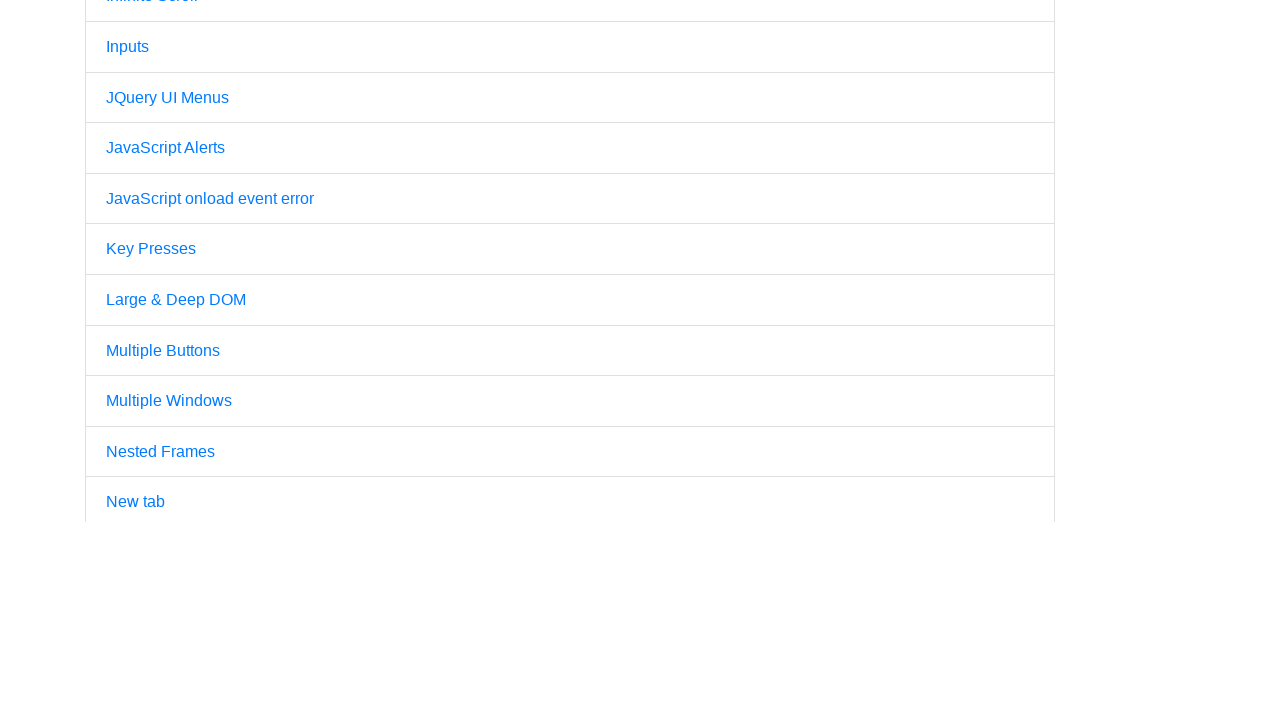

Pressed PageUp key - fourth scroll up
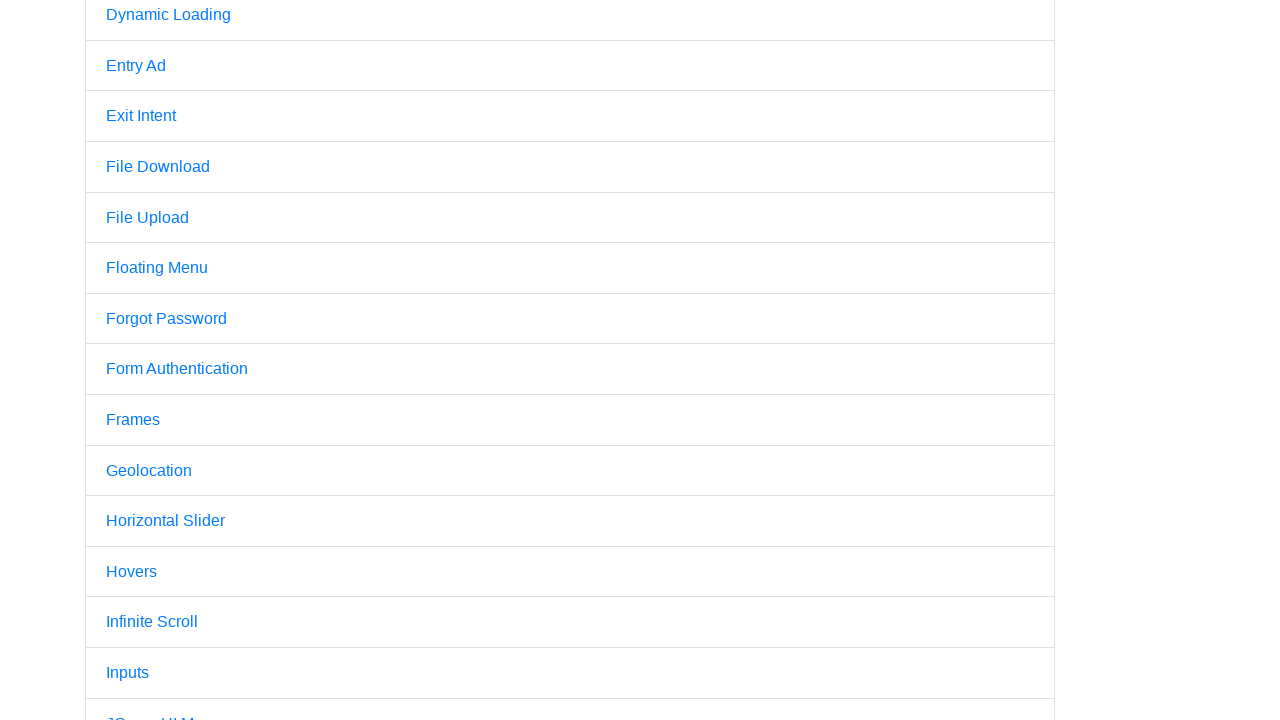

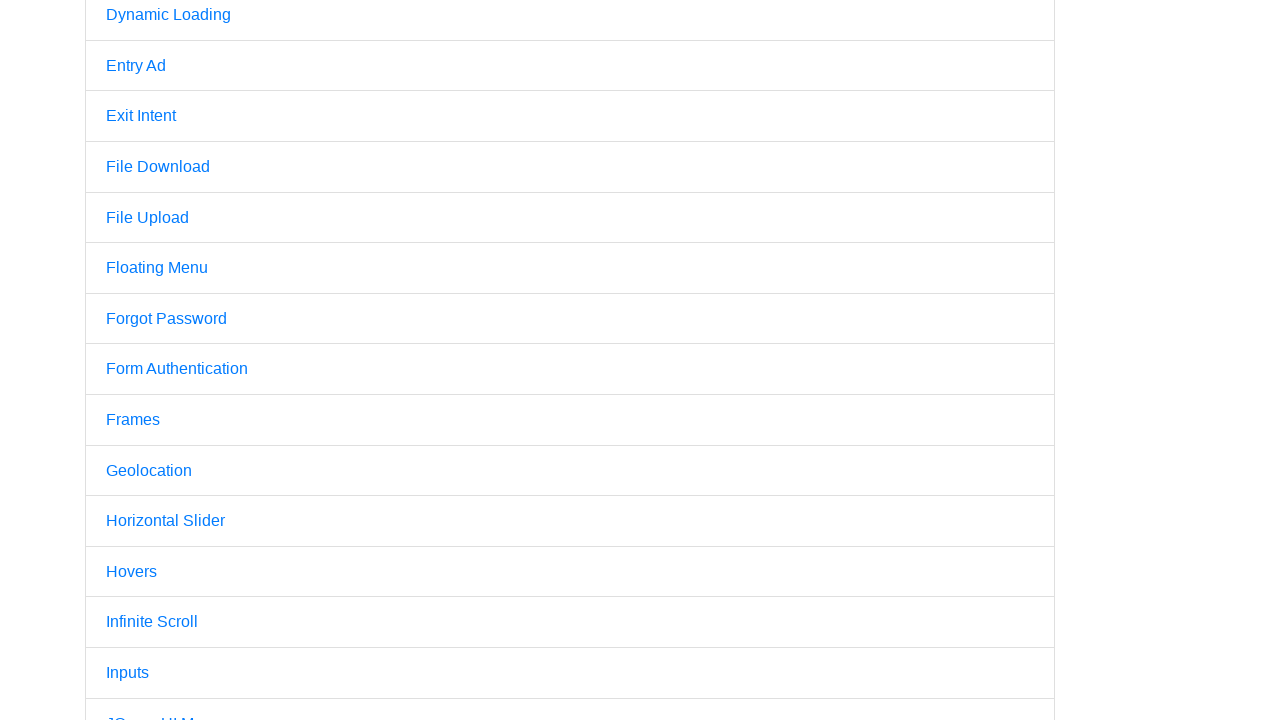